Waits for price to reach $100, books an item, then solves a mathematical challenge by calculating and submitting the answer

Starting URL: http://suninjuly.github.io/explicit_wait2.html

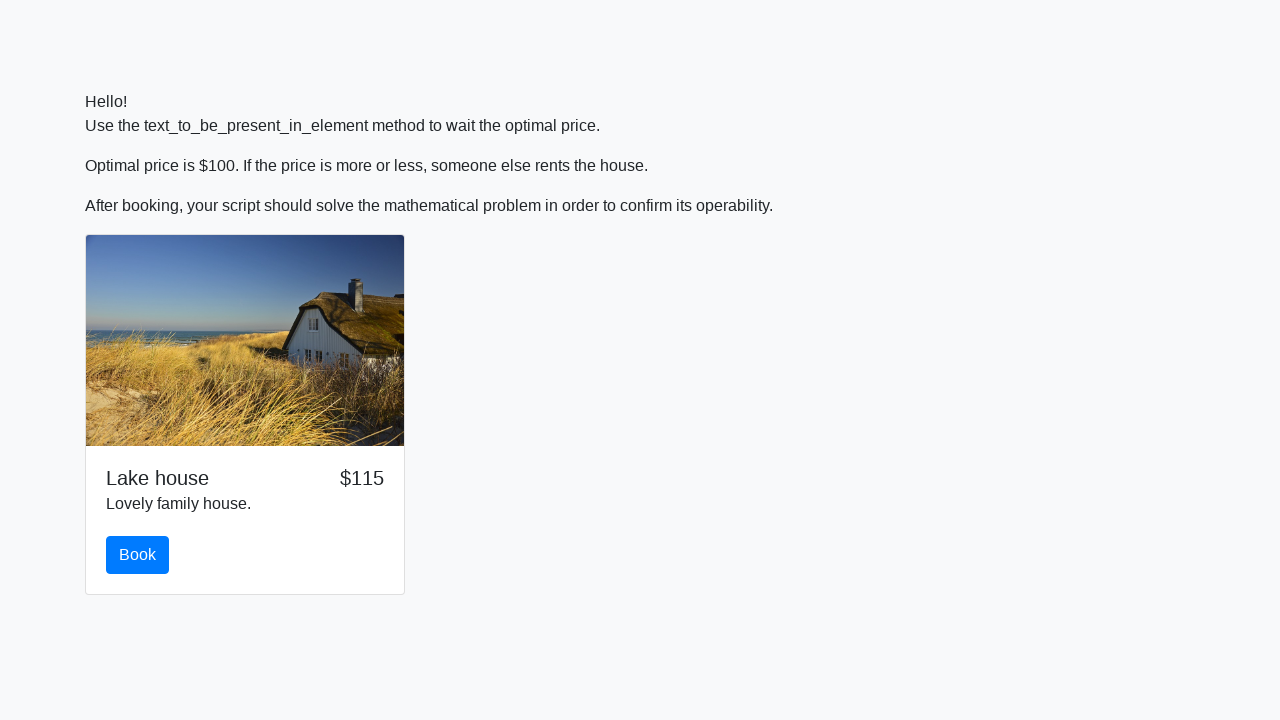

Waited for price to reach $100
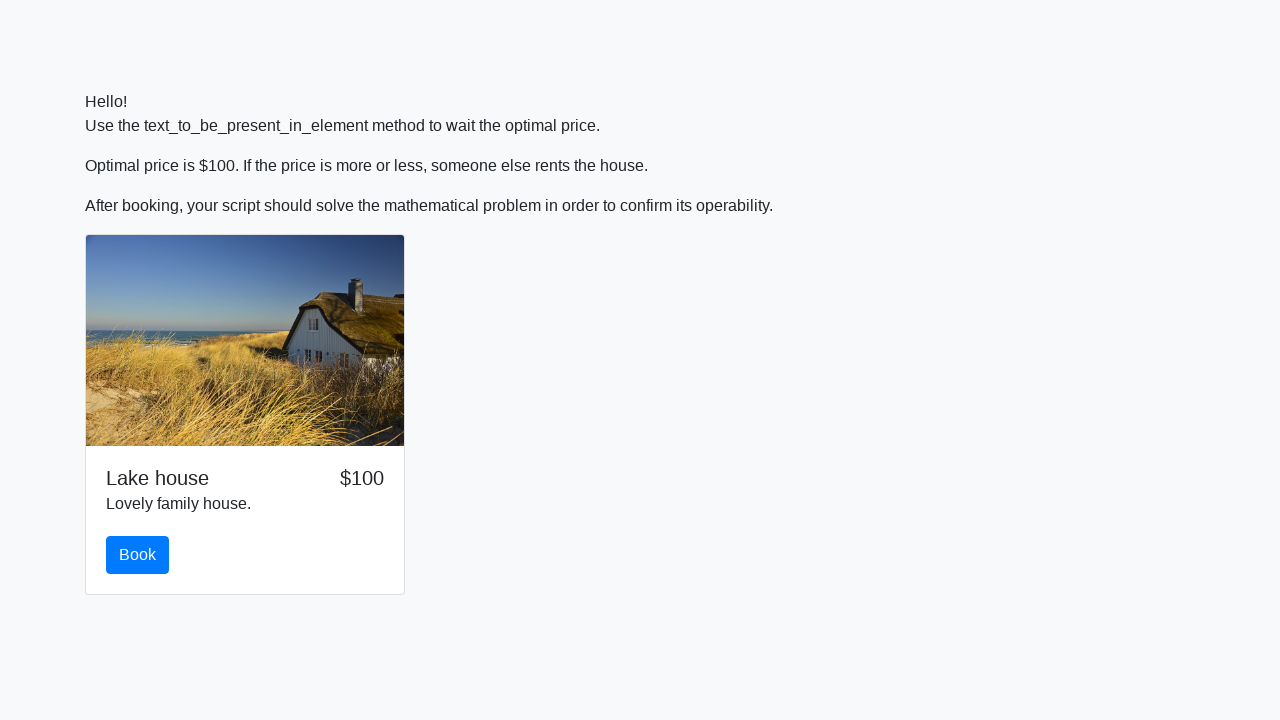

Clicked the book button at (138, 555) on #book
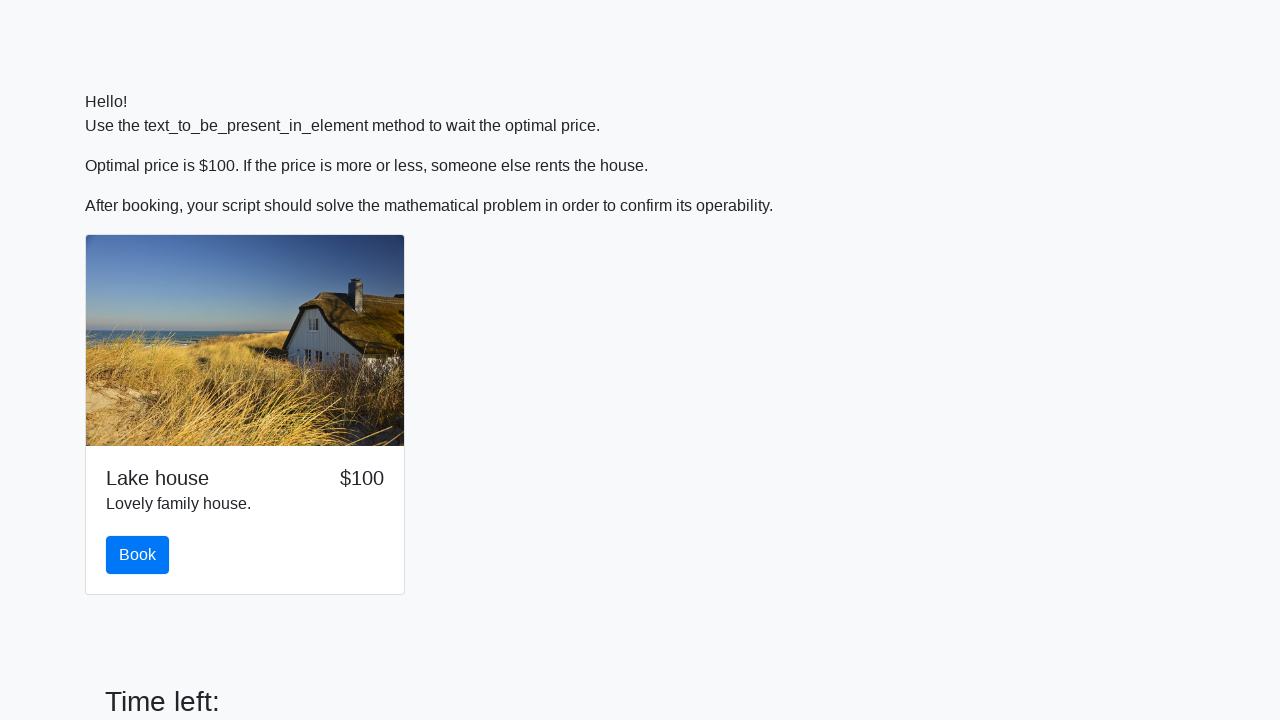

Scrolled to submit button
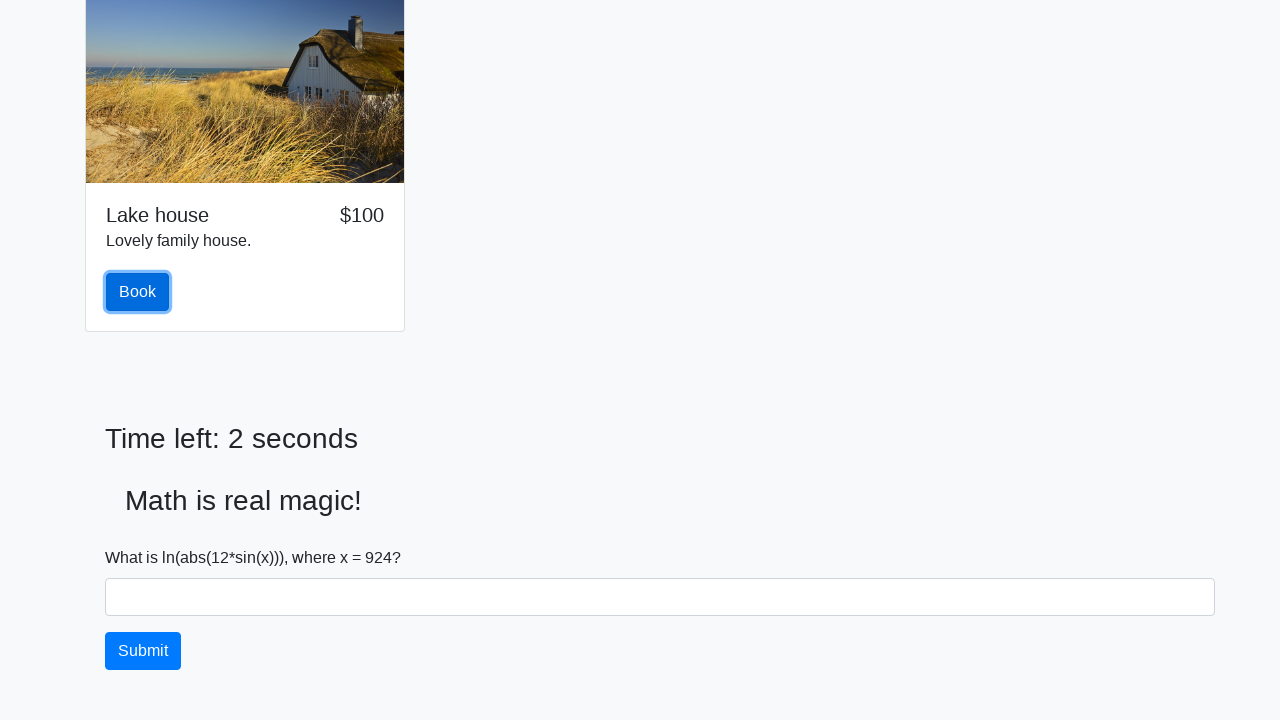

Retrieved input value: 924
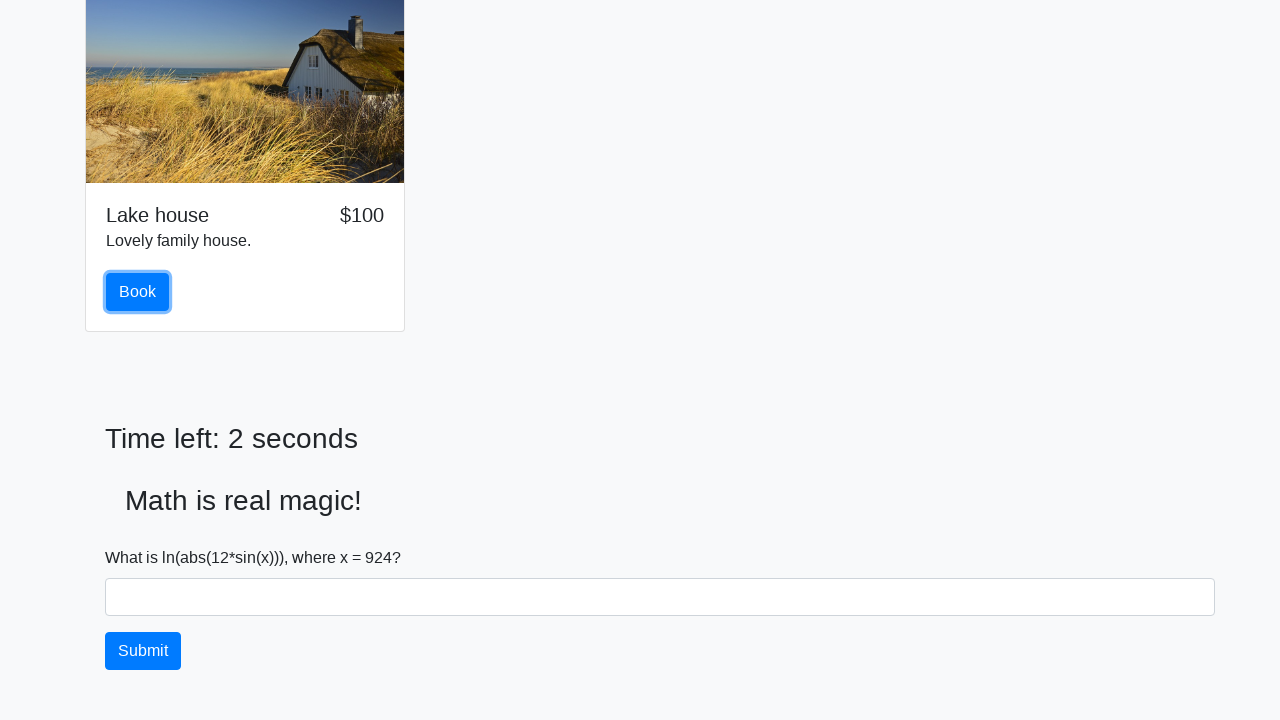

Calculated mathematical answer: 1.4722581511610835
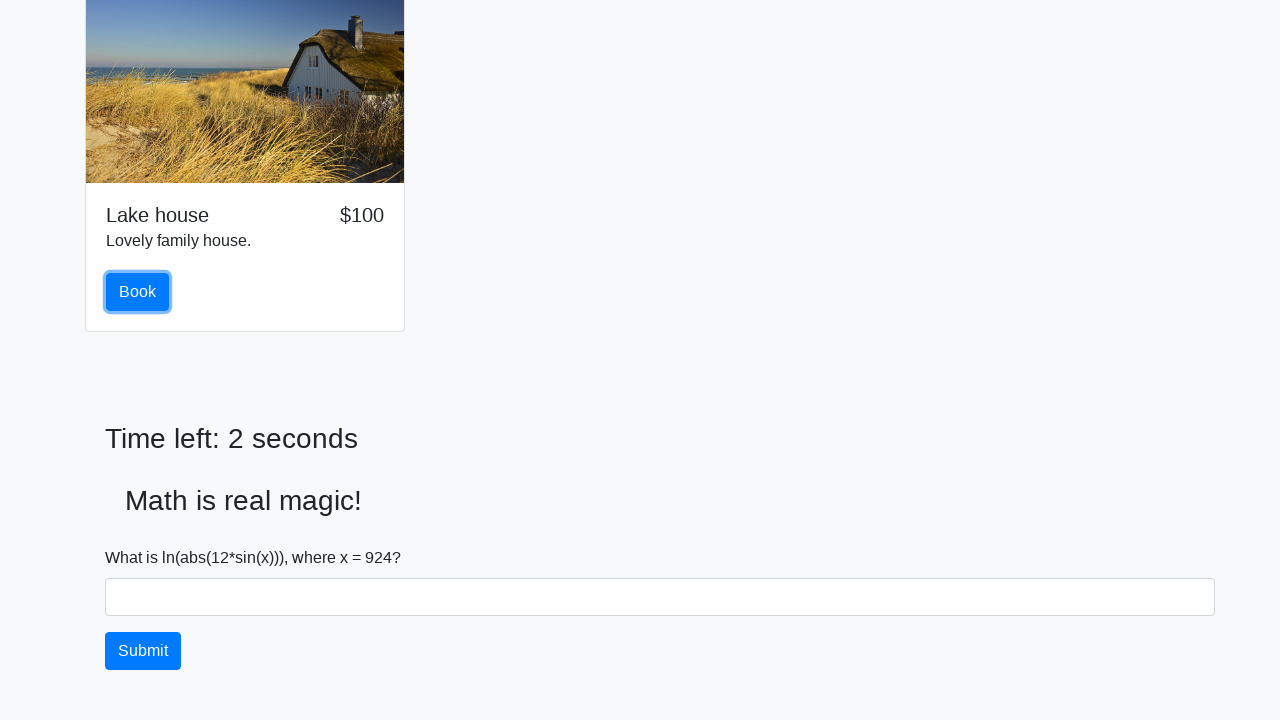

Filled answer field with calculated value on #answer
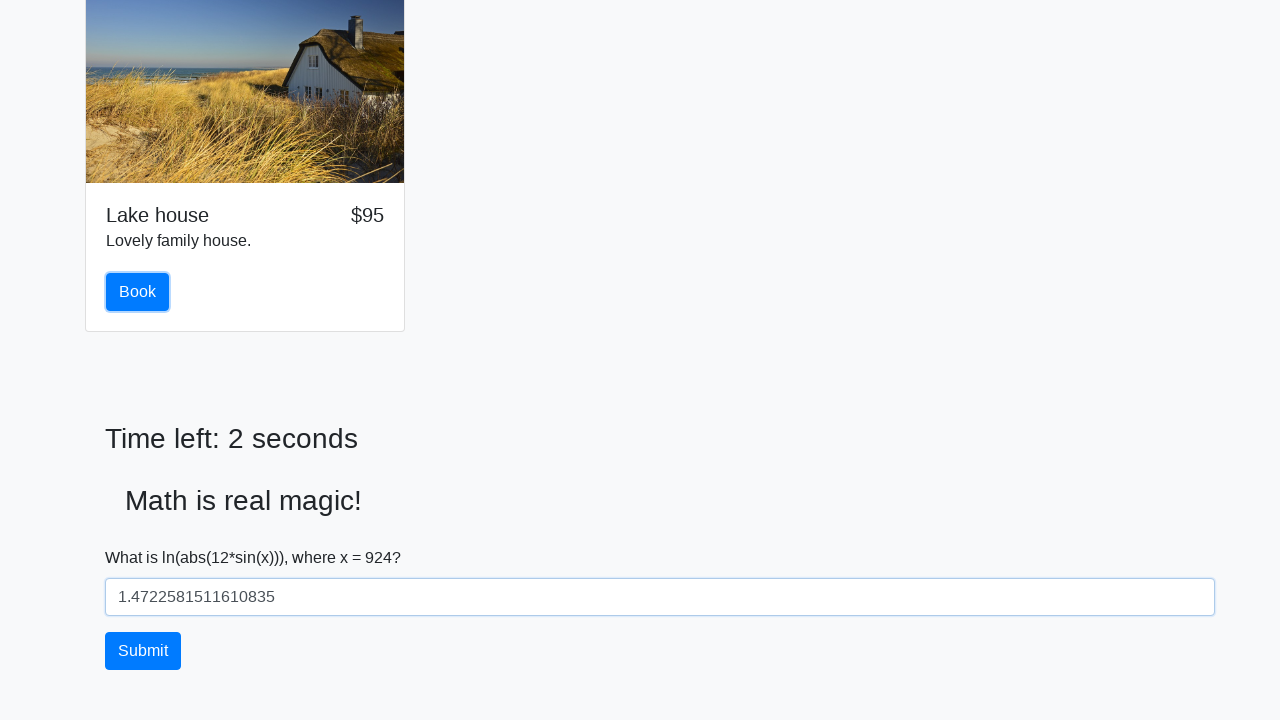

Clicked submit button to solve the challenge at (143, 651) on #solve
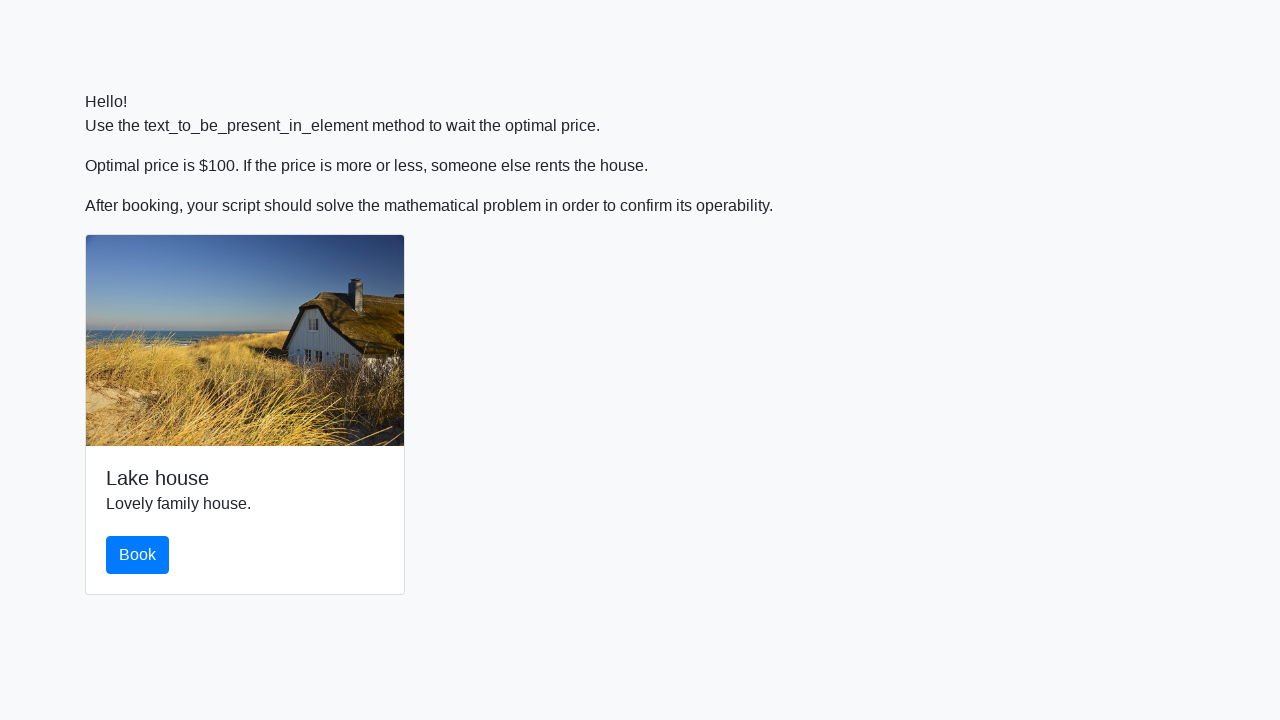

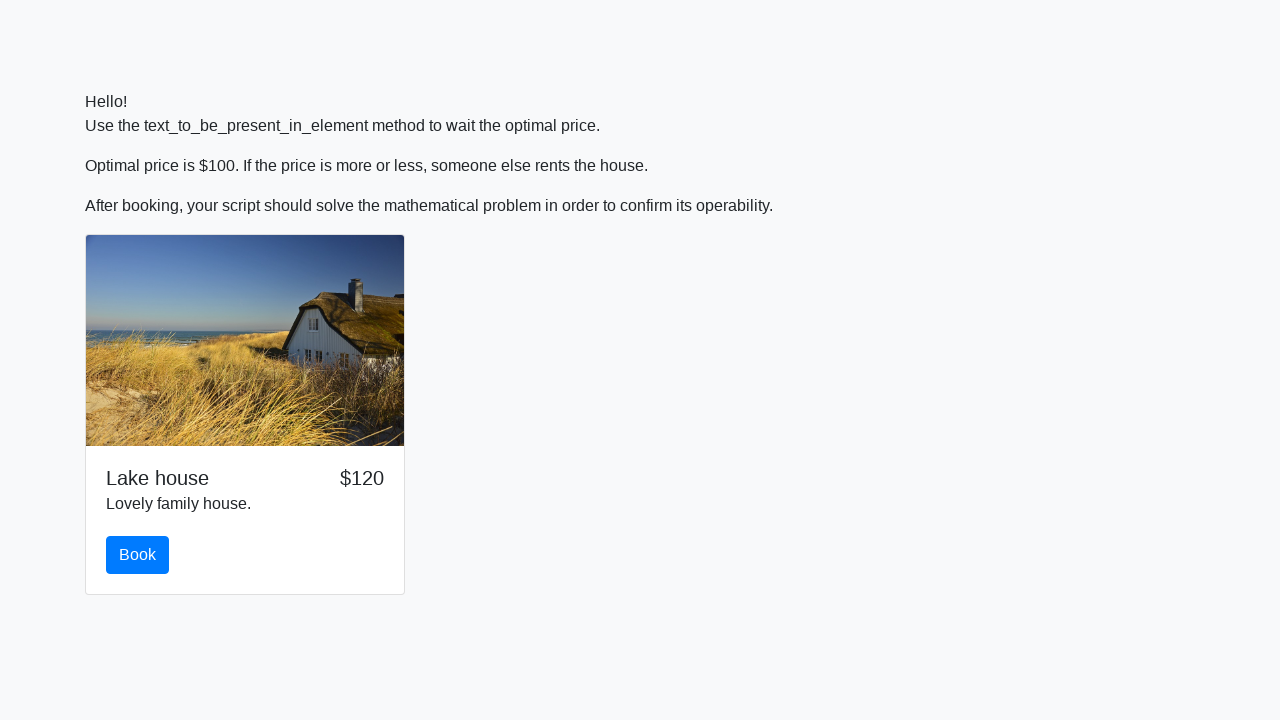